Navigates to the Demoblaze demo store homepage and verifies that product listings are displayed on the page.

Starting URL: https://demoblaze.com/index.html

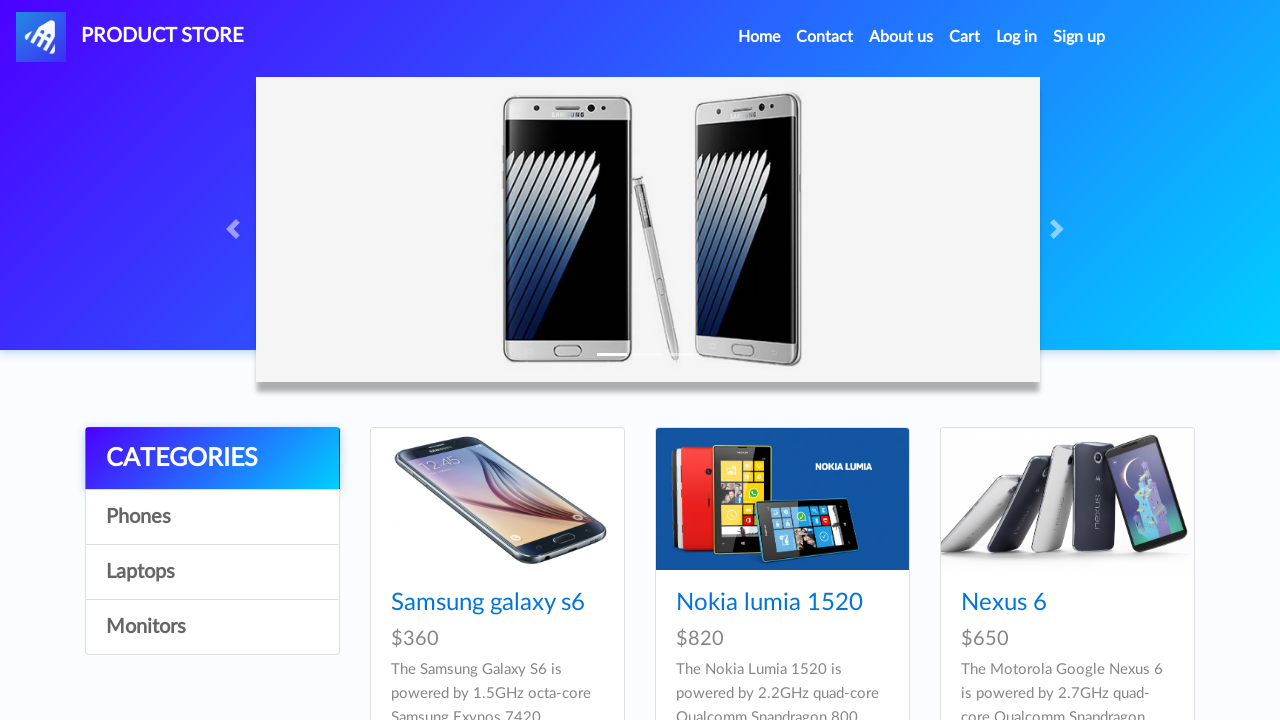

Navigated to Demoblaze homepage
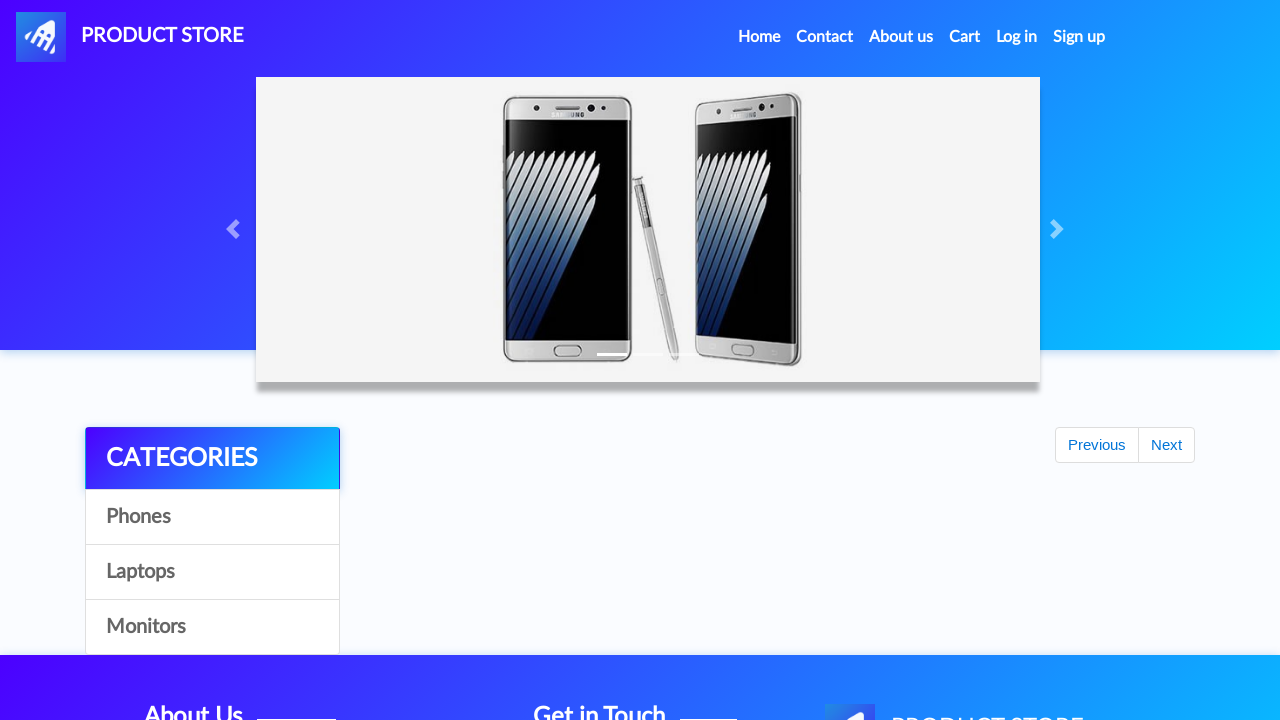

Product container loaded
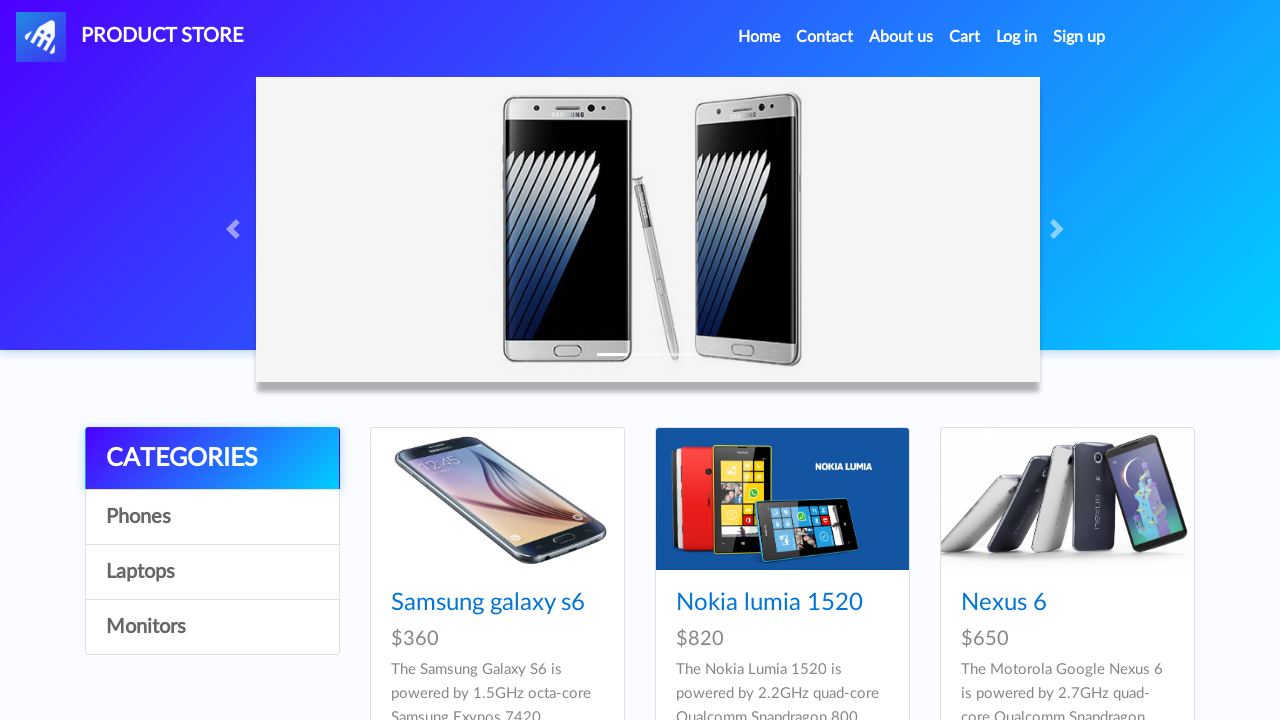

Located product elements on the page
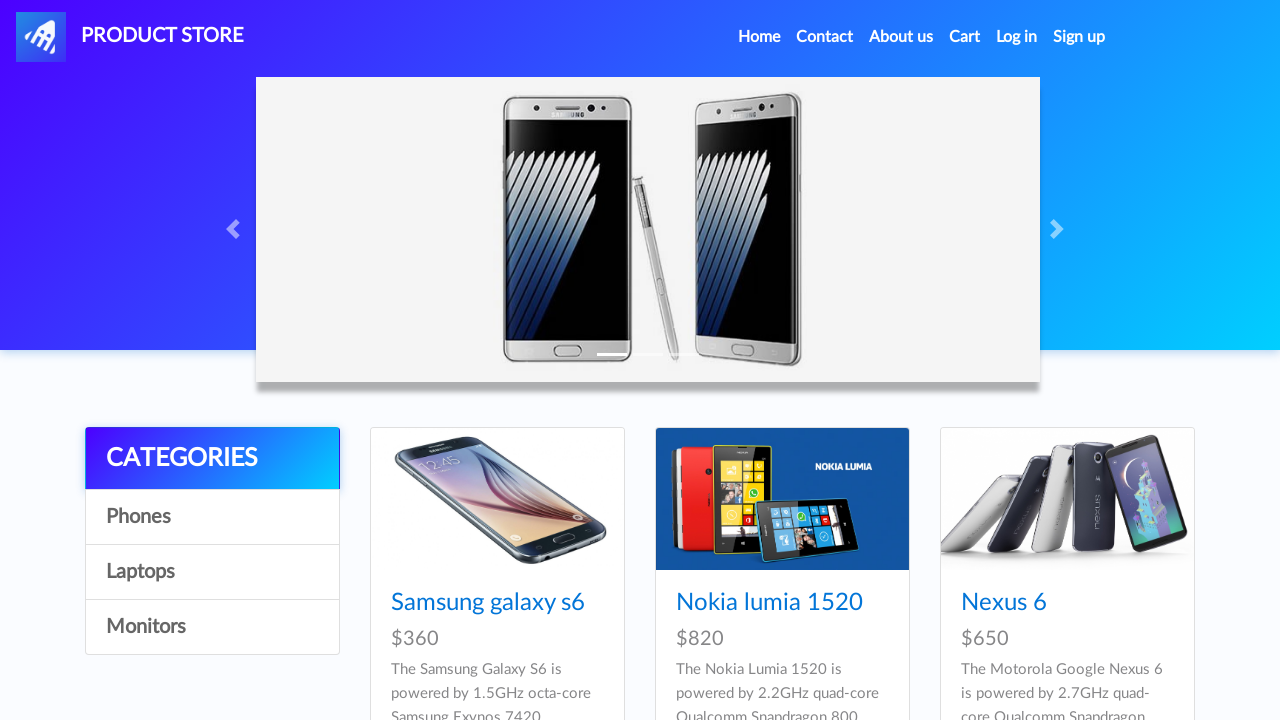

Verified 9 products are displayed on the homepage
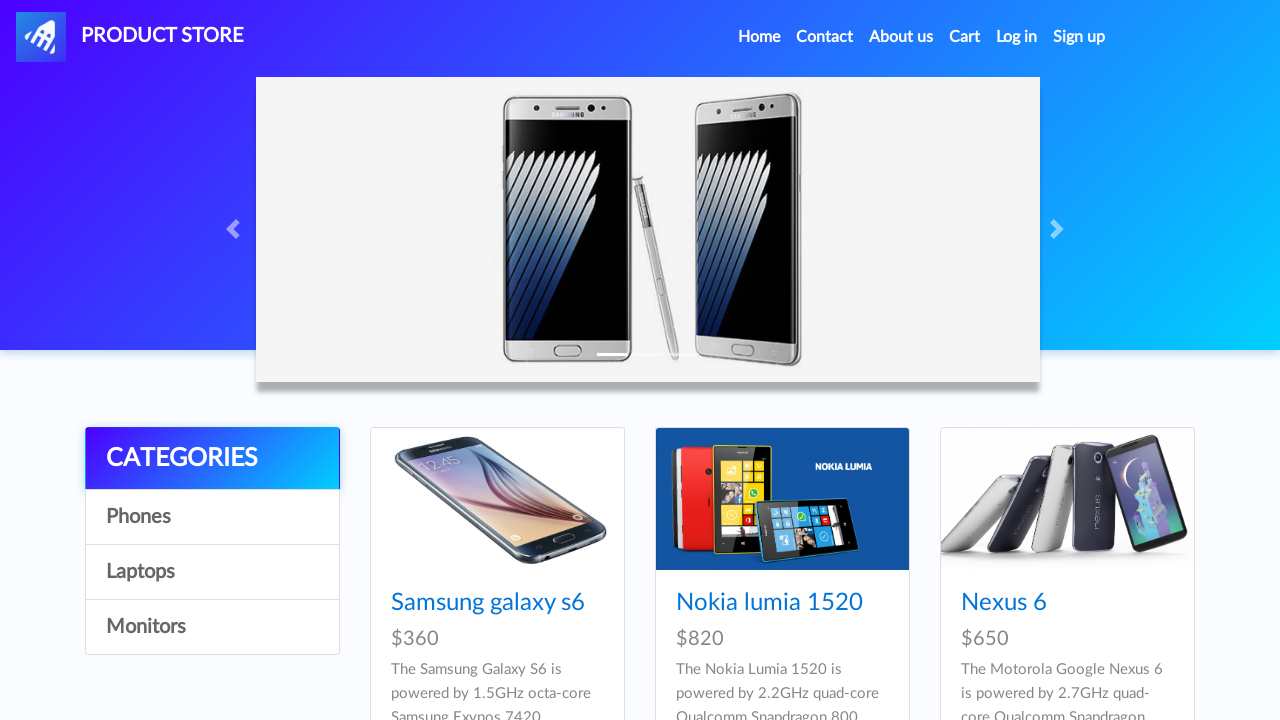

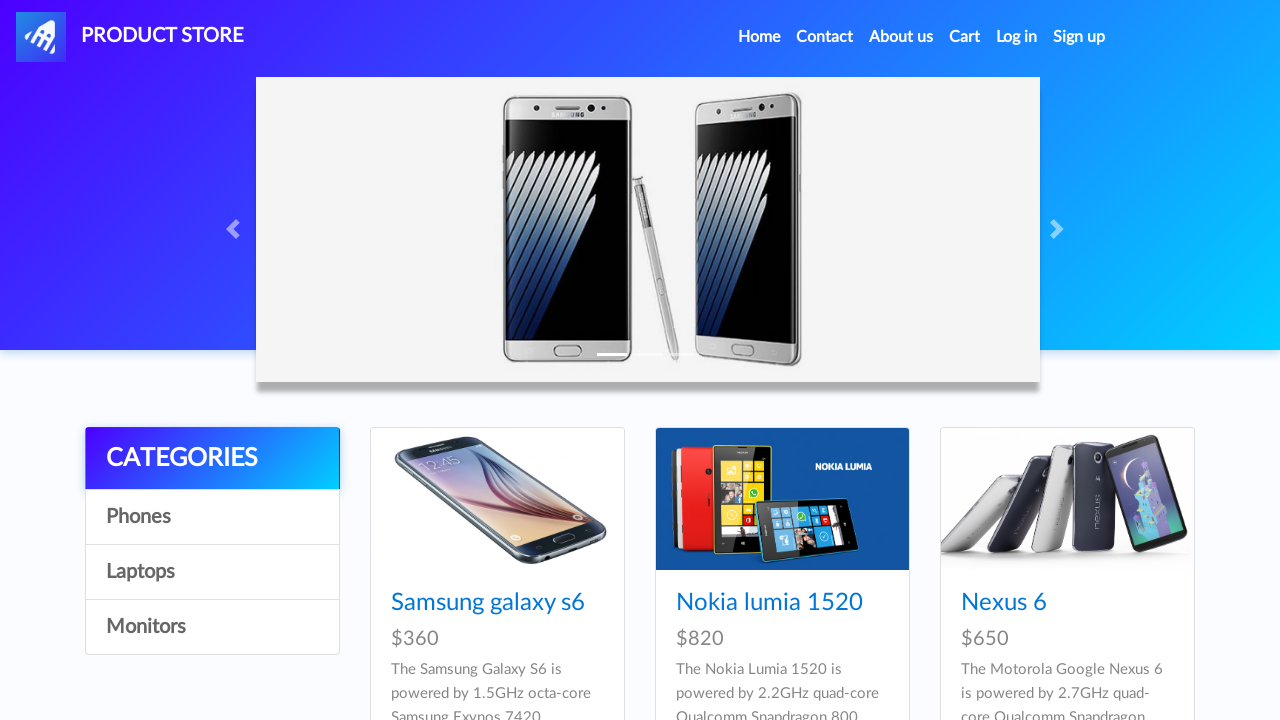